Navigates to DemoBlaze store and verifies the price display for Sony Xperia Z5 product

Starting URL: https://www.demoblaze.com/

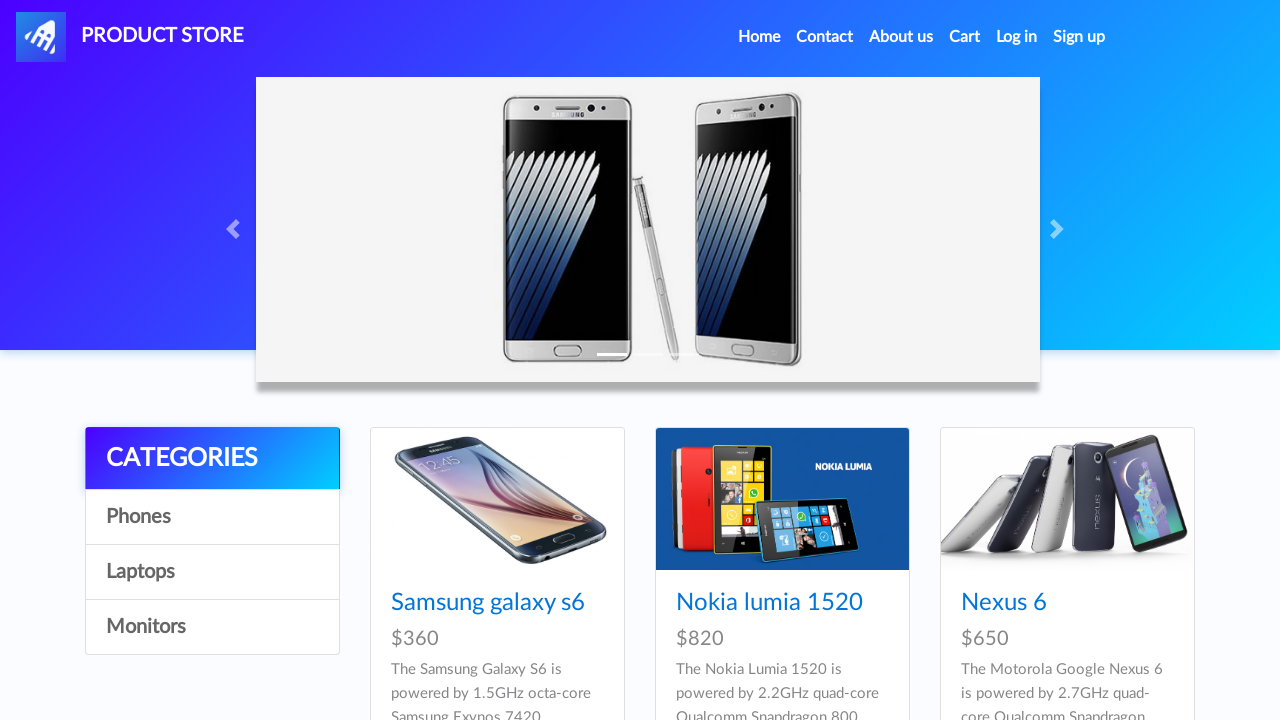

Waited for Sony Xperia Z5 price element to be visible
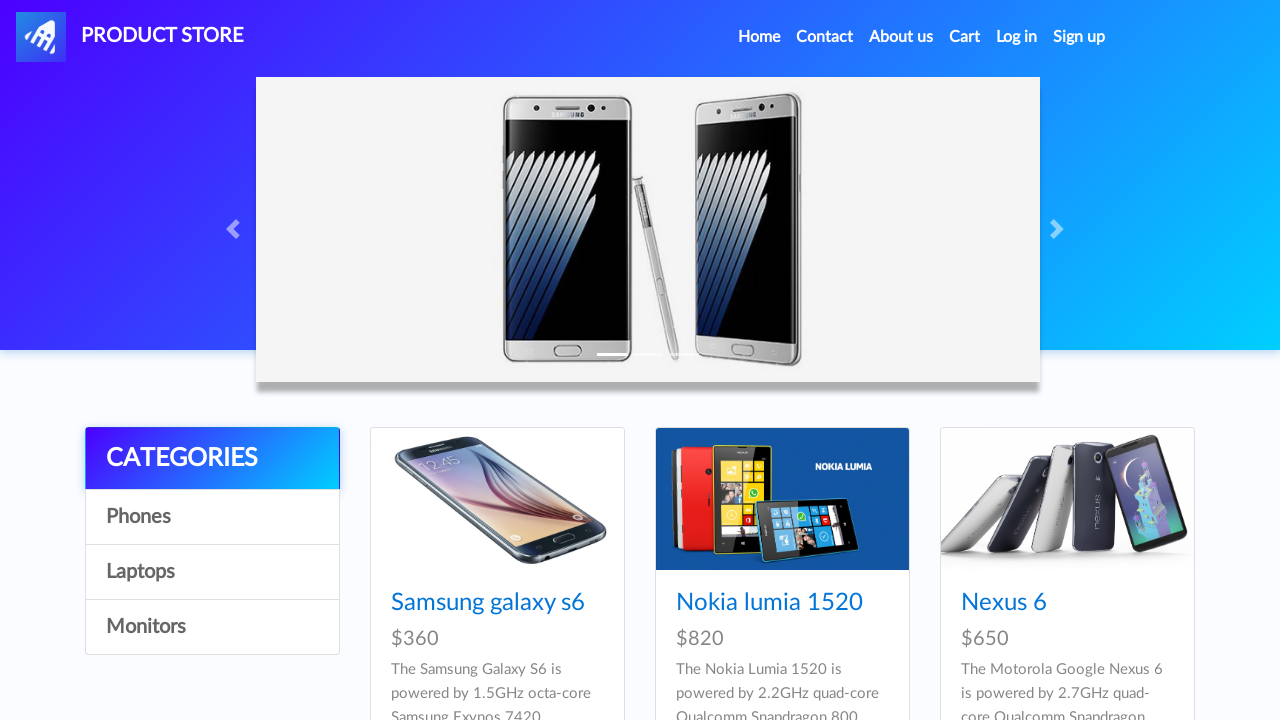

Located Sony Xperia Z5 price element
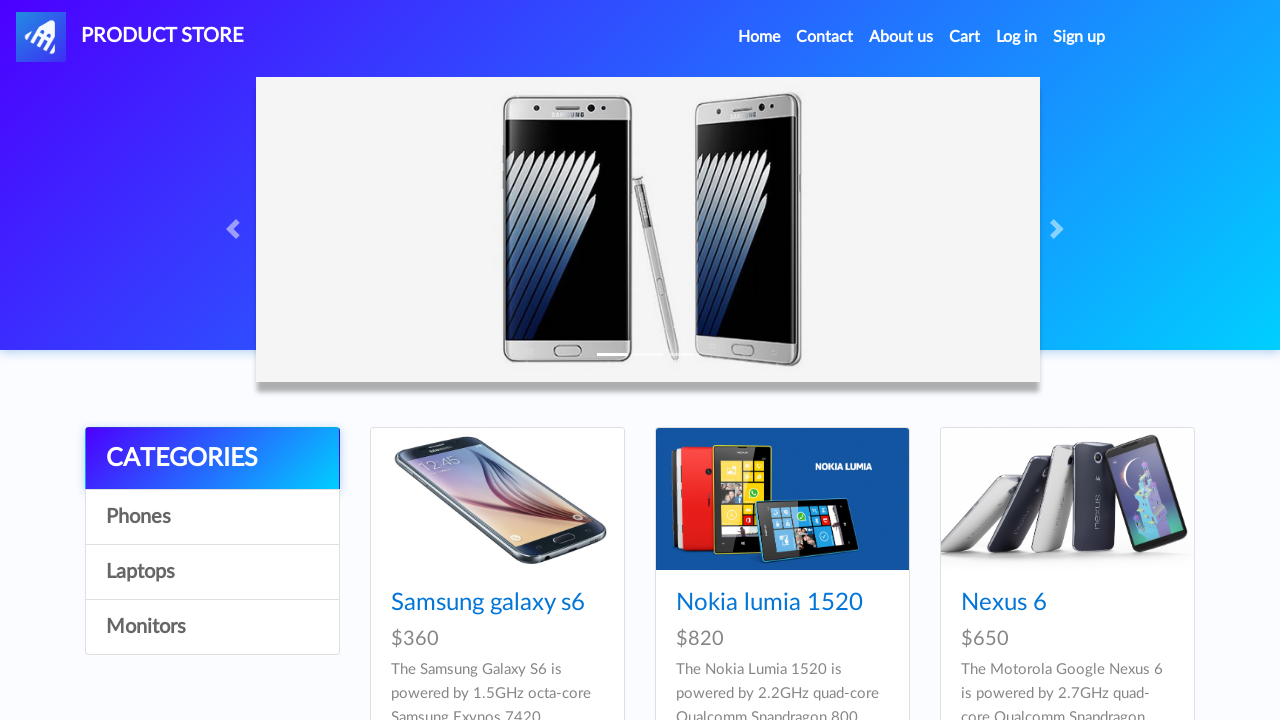

Retrieved and printed Sony Xperia Z5 price: $320
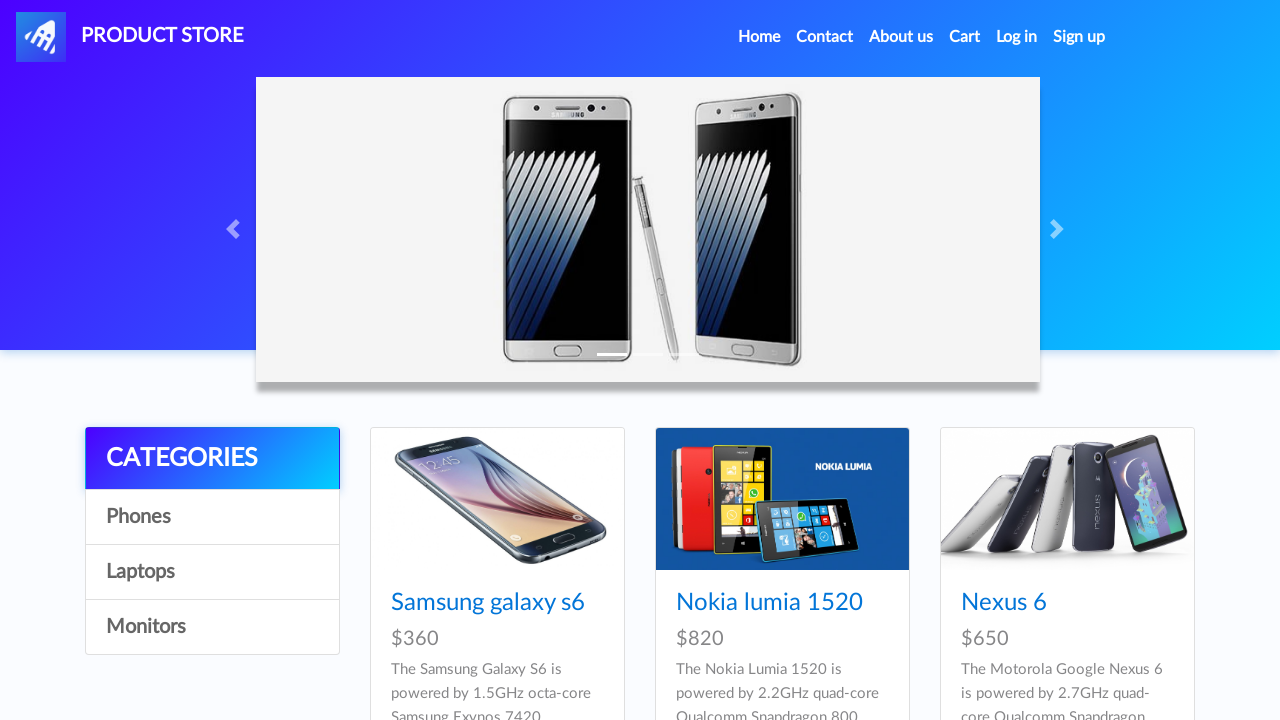

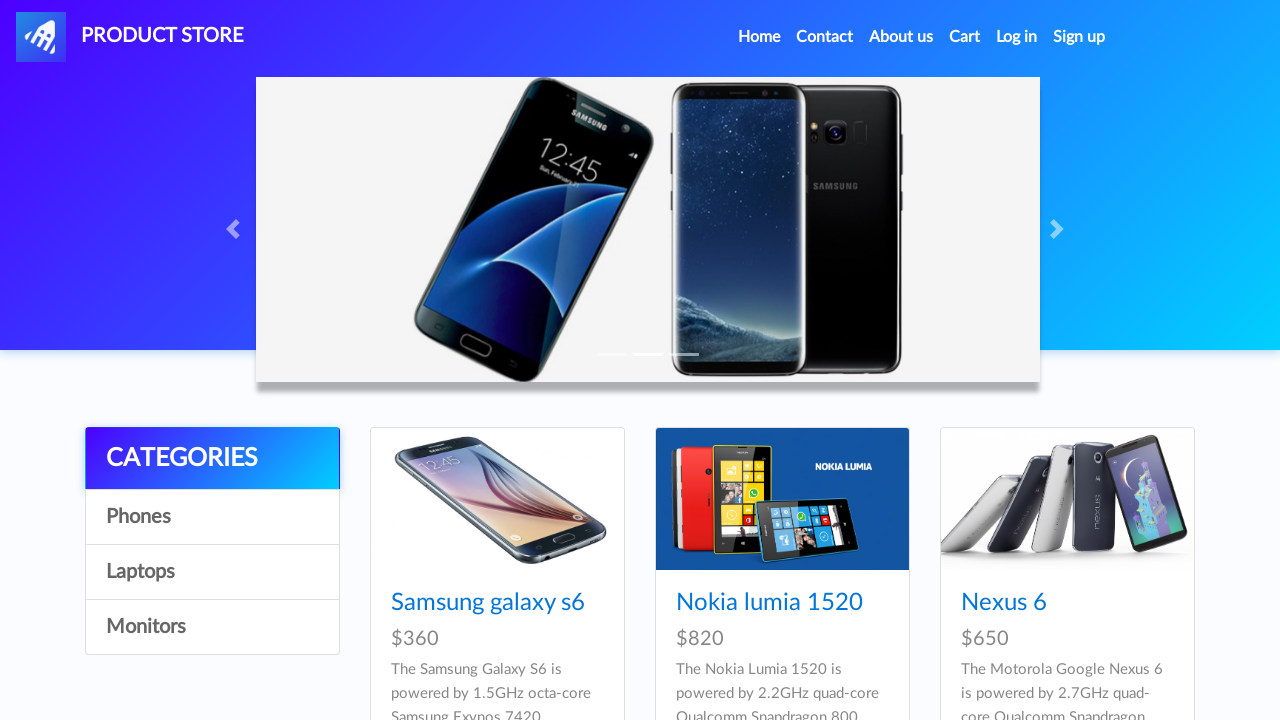